Clicks on the first product link in the product grid to view product details

Starting URL: https://www.demoblaze.com/

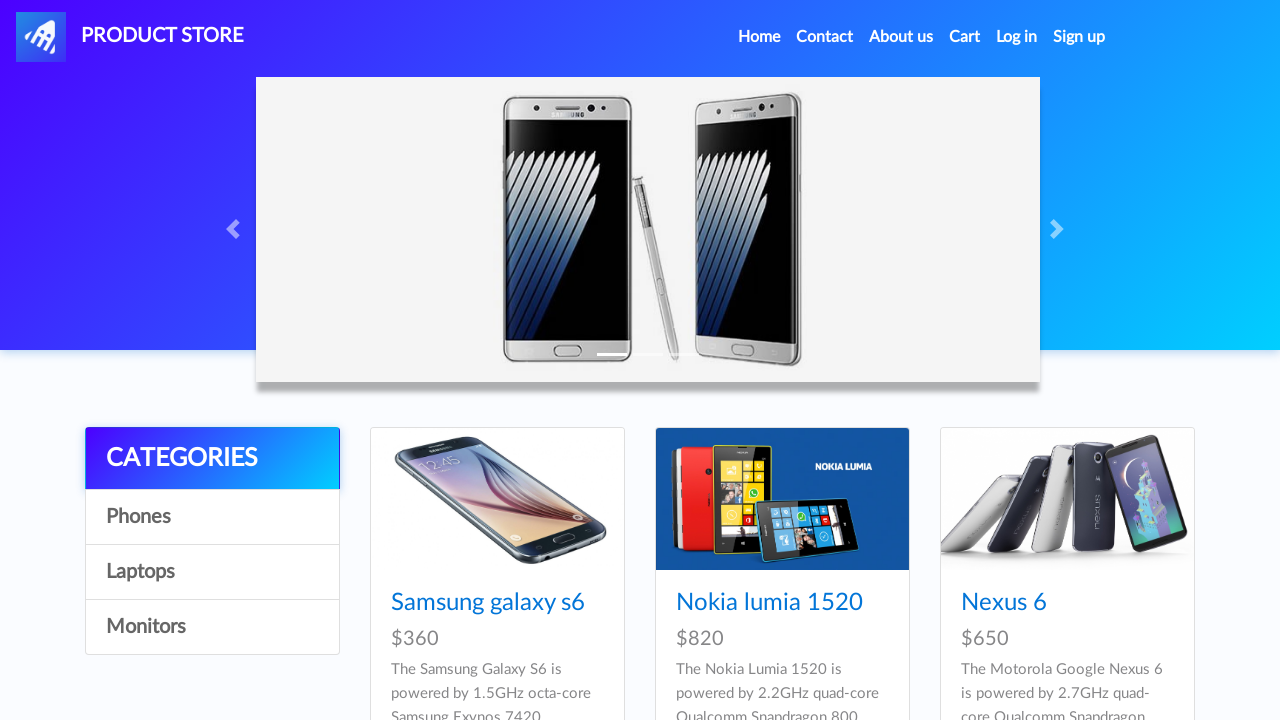

Waited for first product link to load in product grid
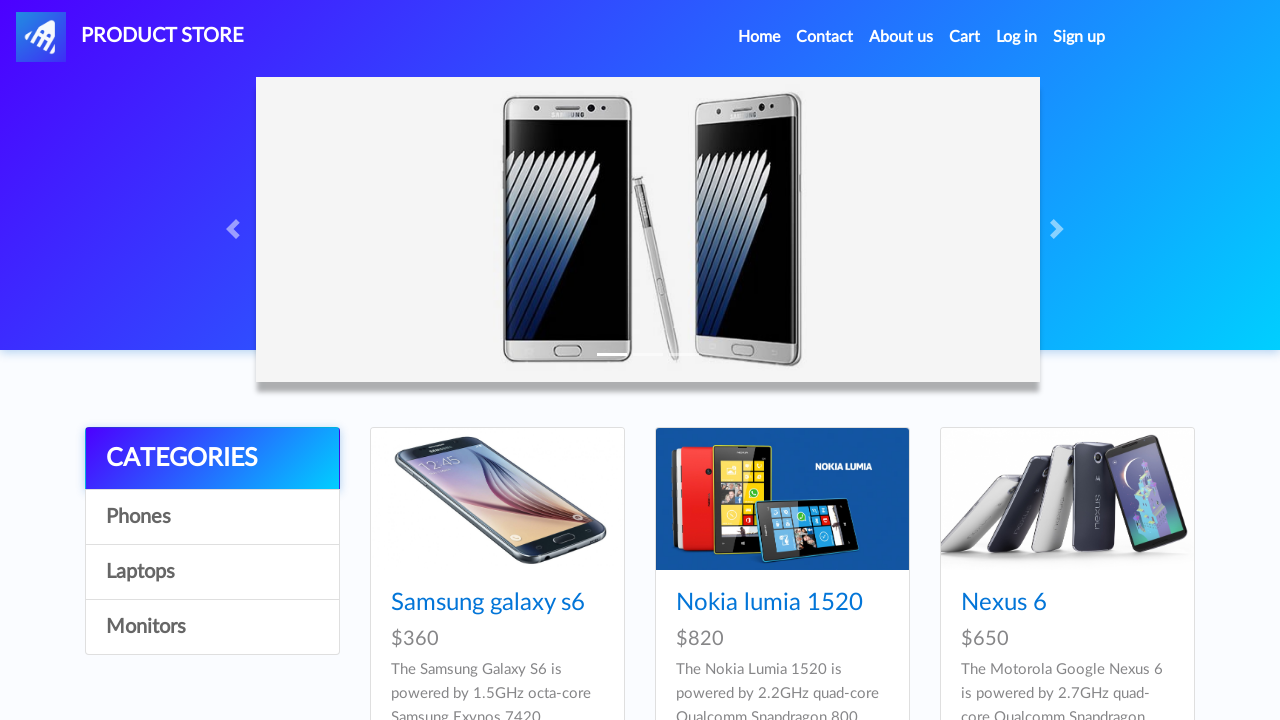

Clicked on first product link to view product details at (488, 603) on xpath=//*[@id="tbodyid"]/div[1]/div/div/h4/a
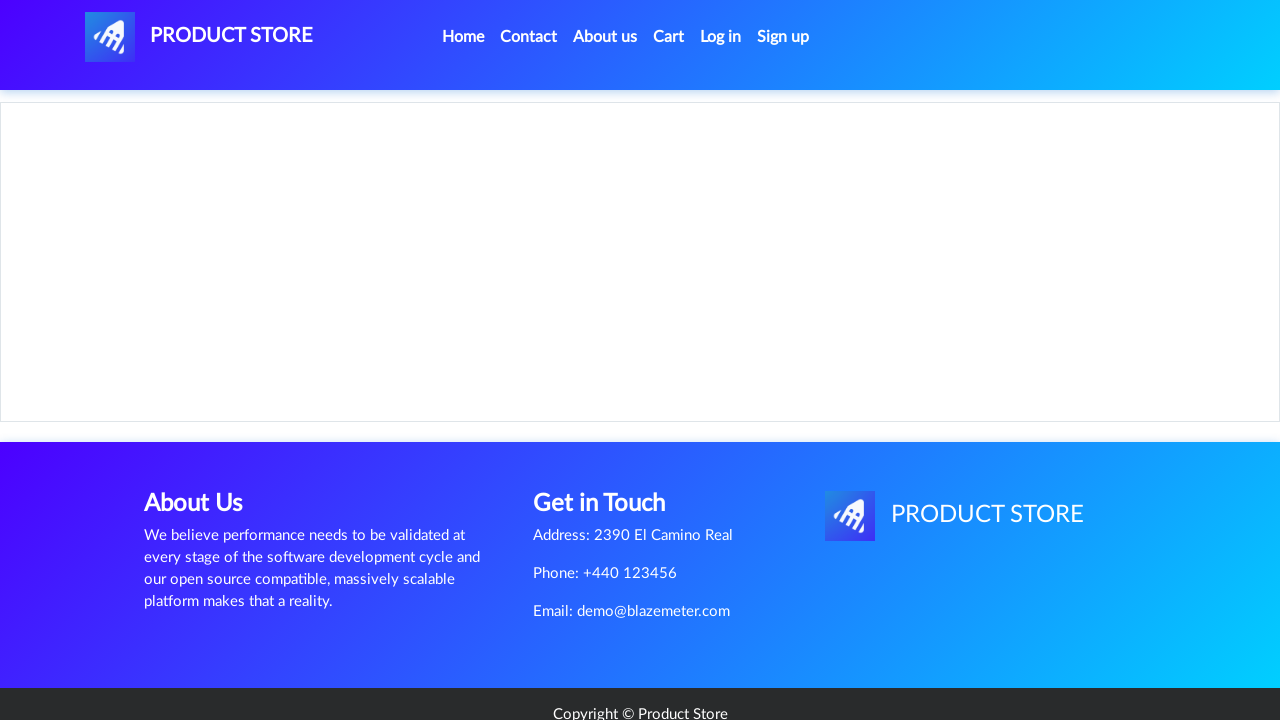

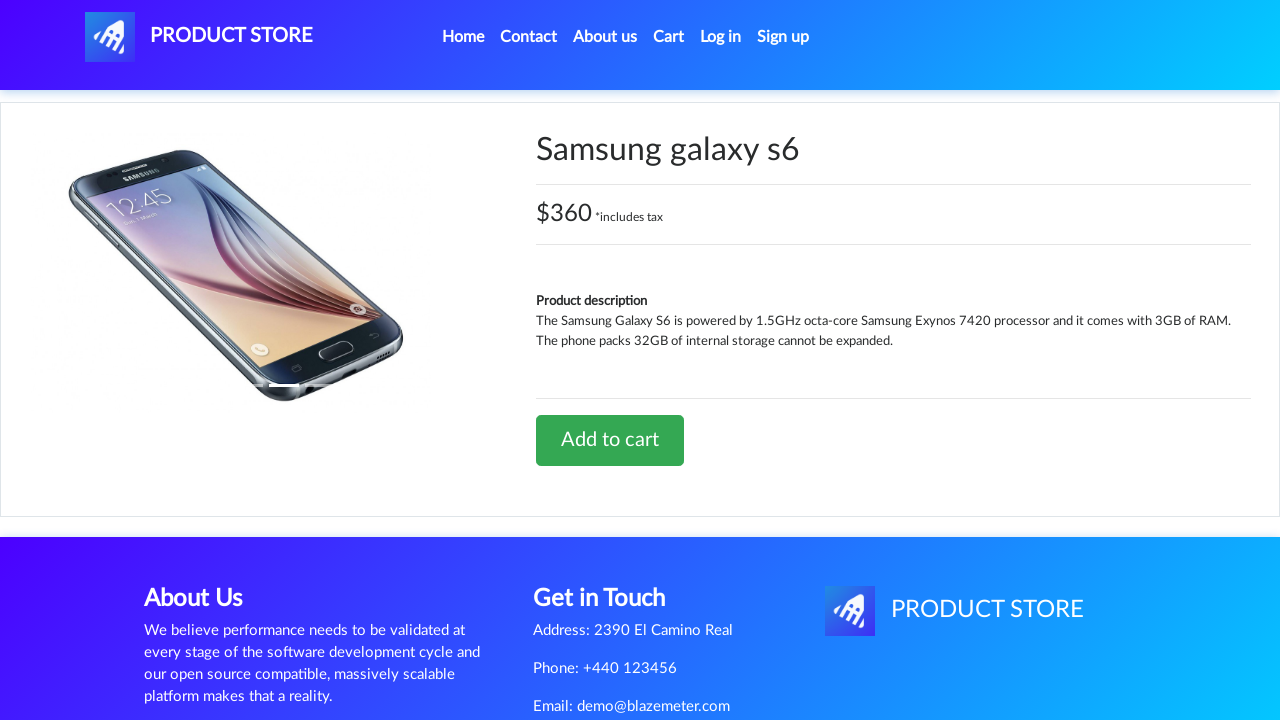